Tests that edits are cancelled when pressing Escape

Starting URL: https://demo.playwright.dev/todomvc

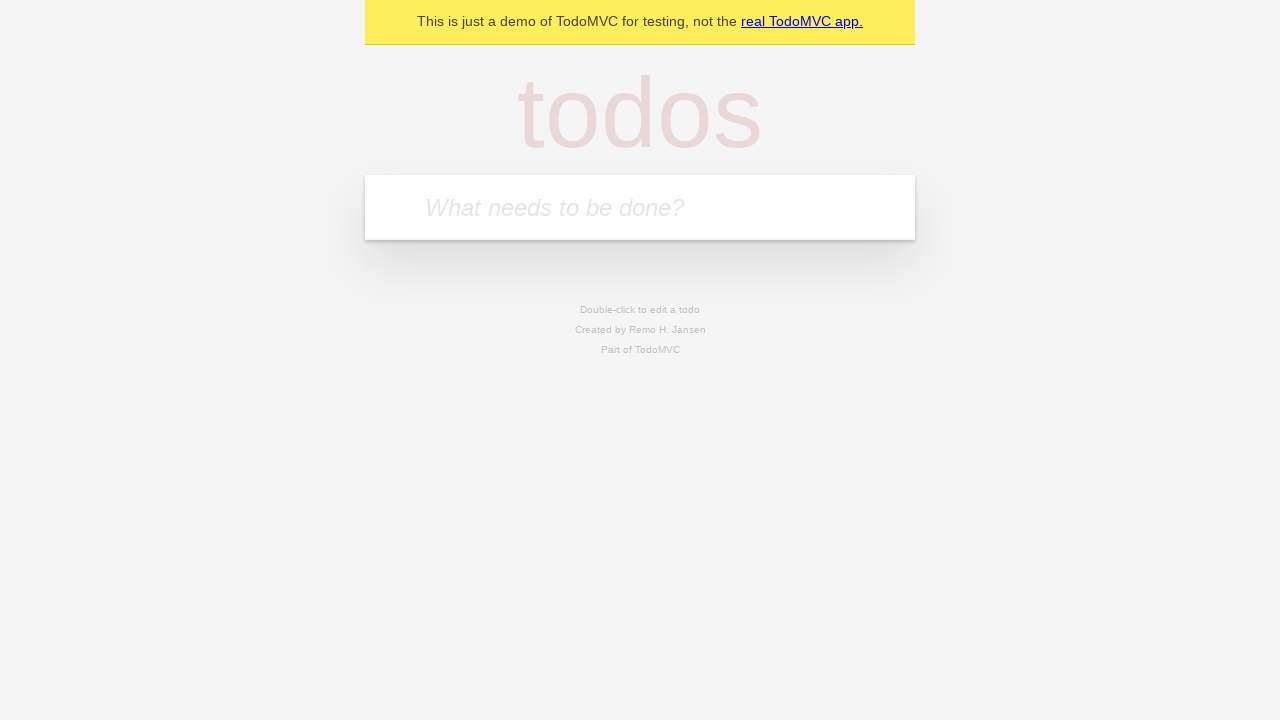

Filled todo input with 'buy some cheese' on internal:attr=[placeholder="What needs to be done?"i]
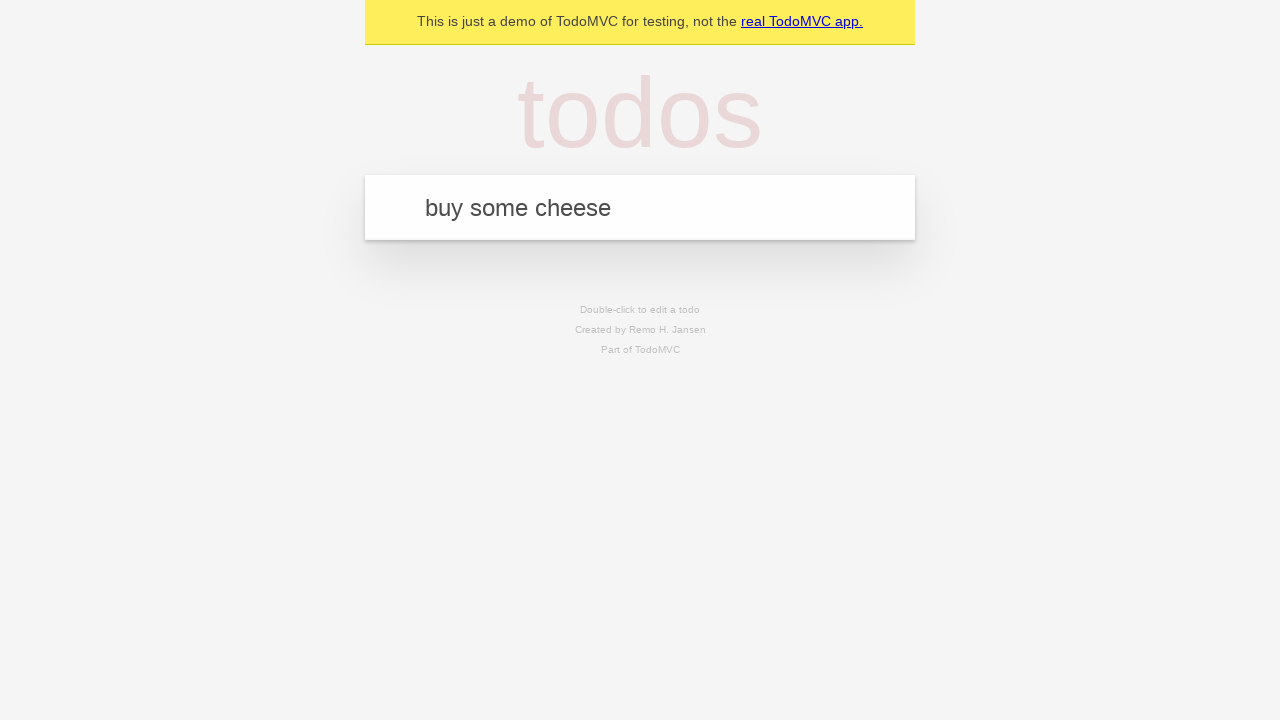

Pressed Enter to create first todo item on internal:attr=[placeholder="What needs to be done?"i]
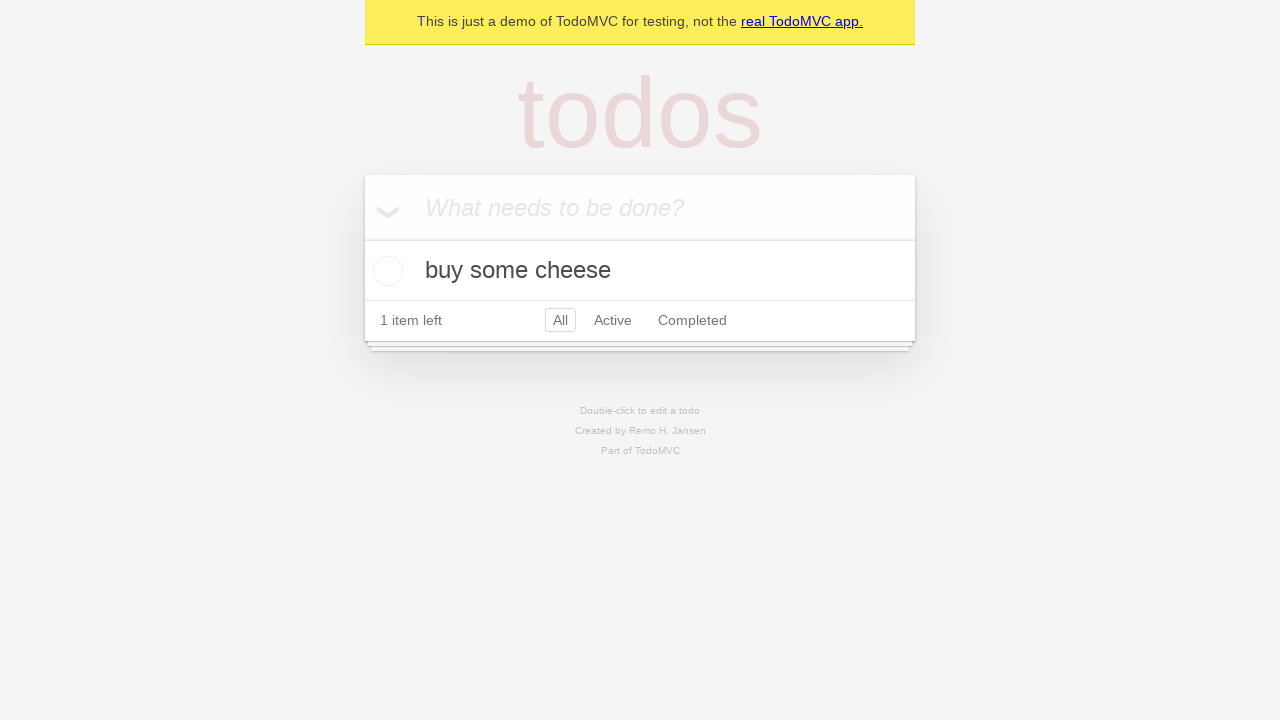

Filled todo input with 'feed the cat' on internal:attr=[placeholder="What needs to be done?"i]
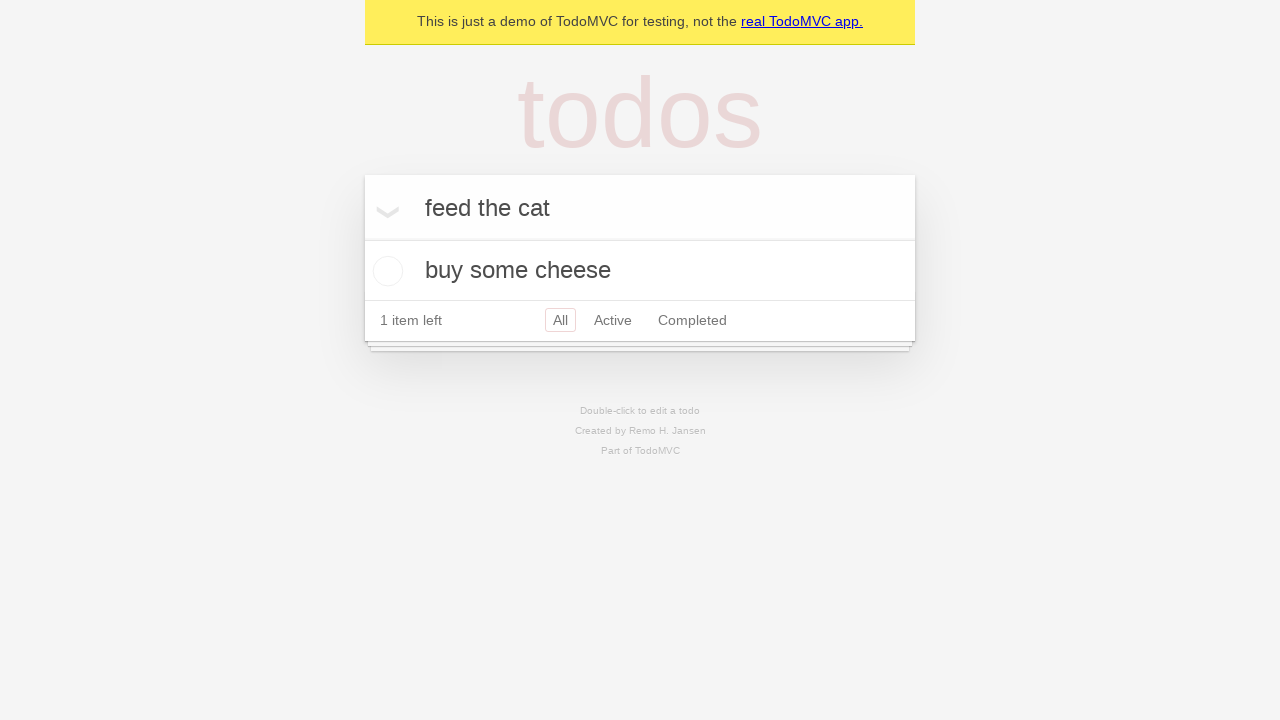

Pressed Enter to create second todo item on internal:attr=[placeholder="What needs to be done?"i]
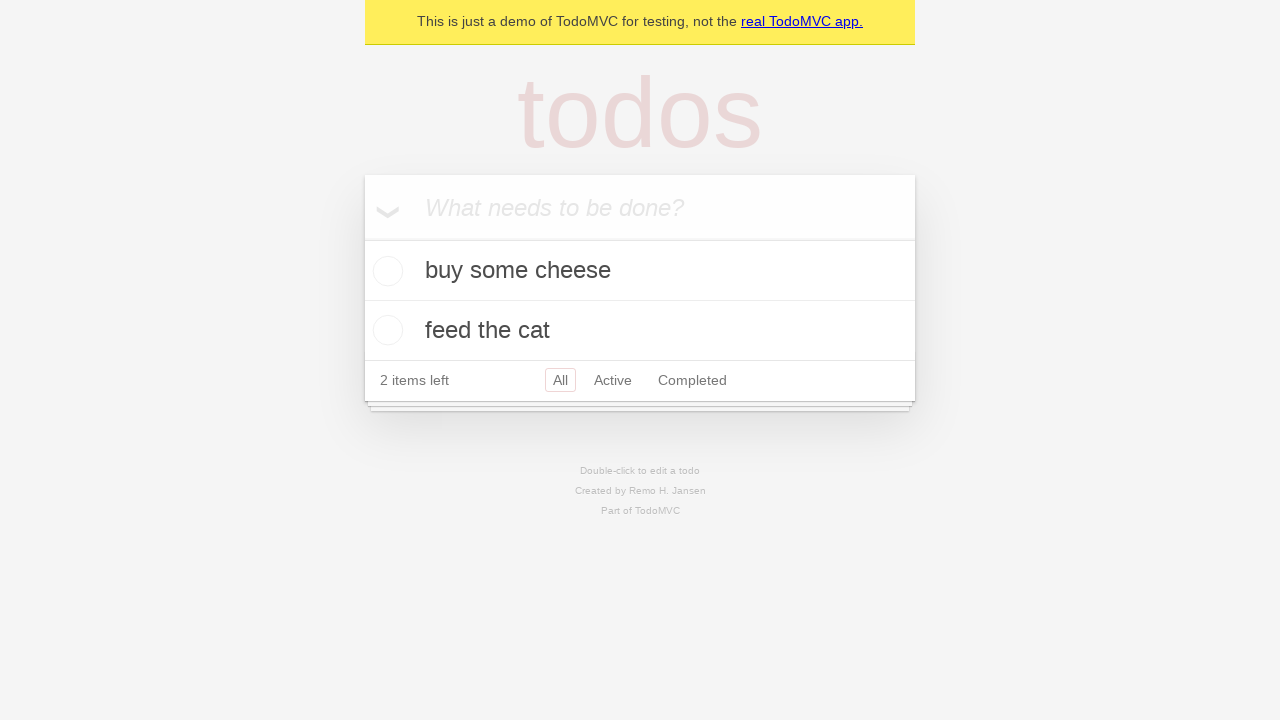

Filled todo input with 'book a doctors appointment' on internal:attr=[placeholder="What needs to be done?"i]
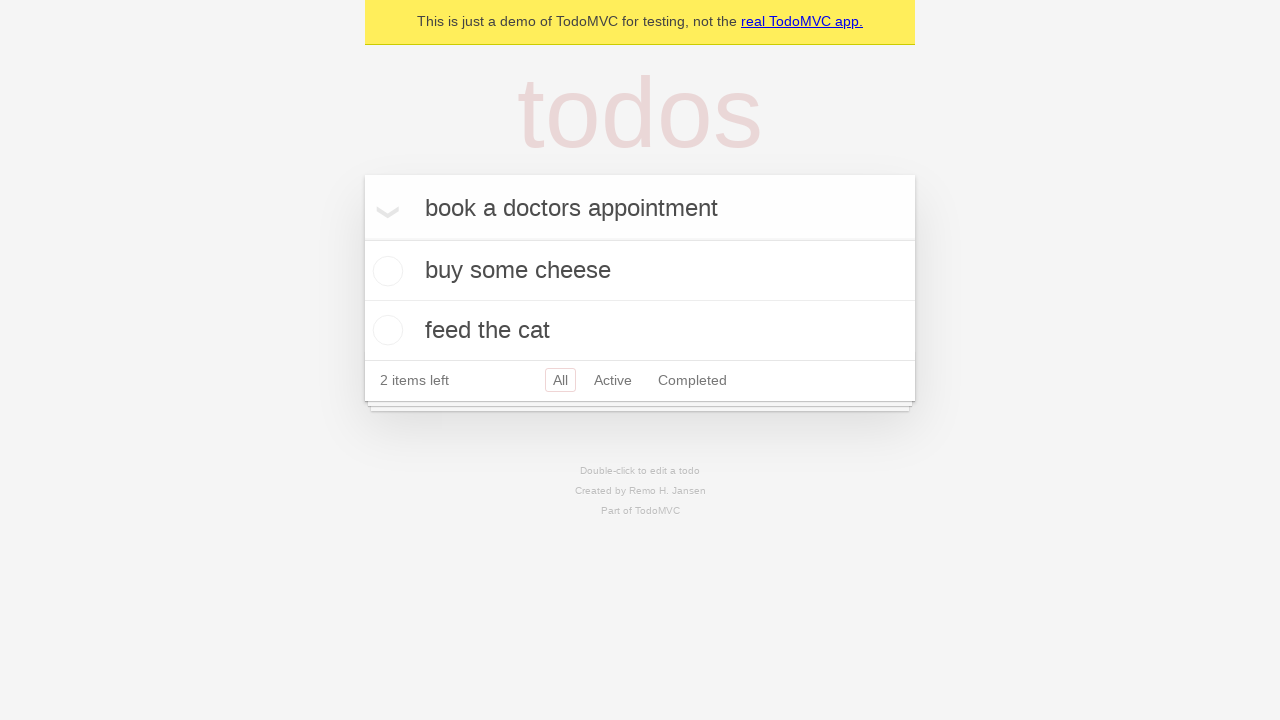

Pressed Enter to create third todo item on internal:attr=[placeholder="What needs to be done?"i]
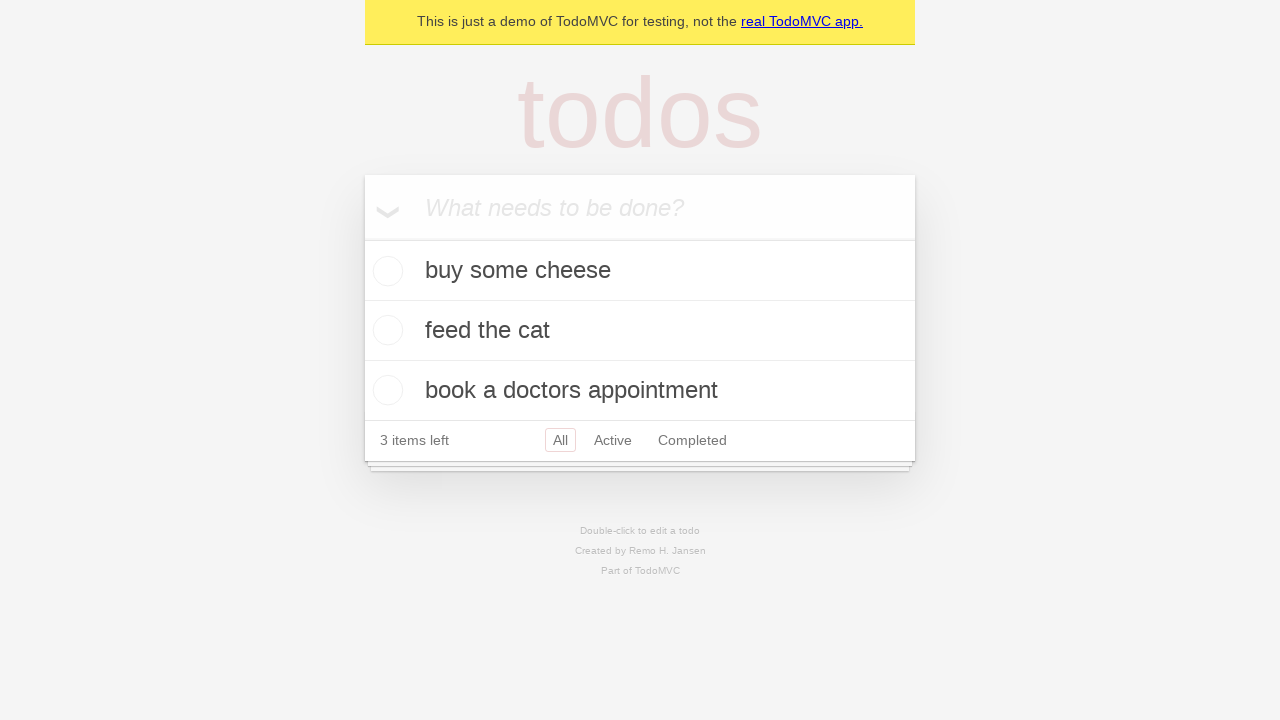

Double-clicked second todo item to enter edit mode at (640, 331) on internal:testid=[data-testid="todo-item"s] >> nth=1
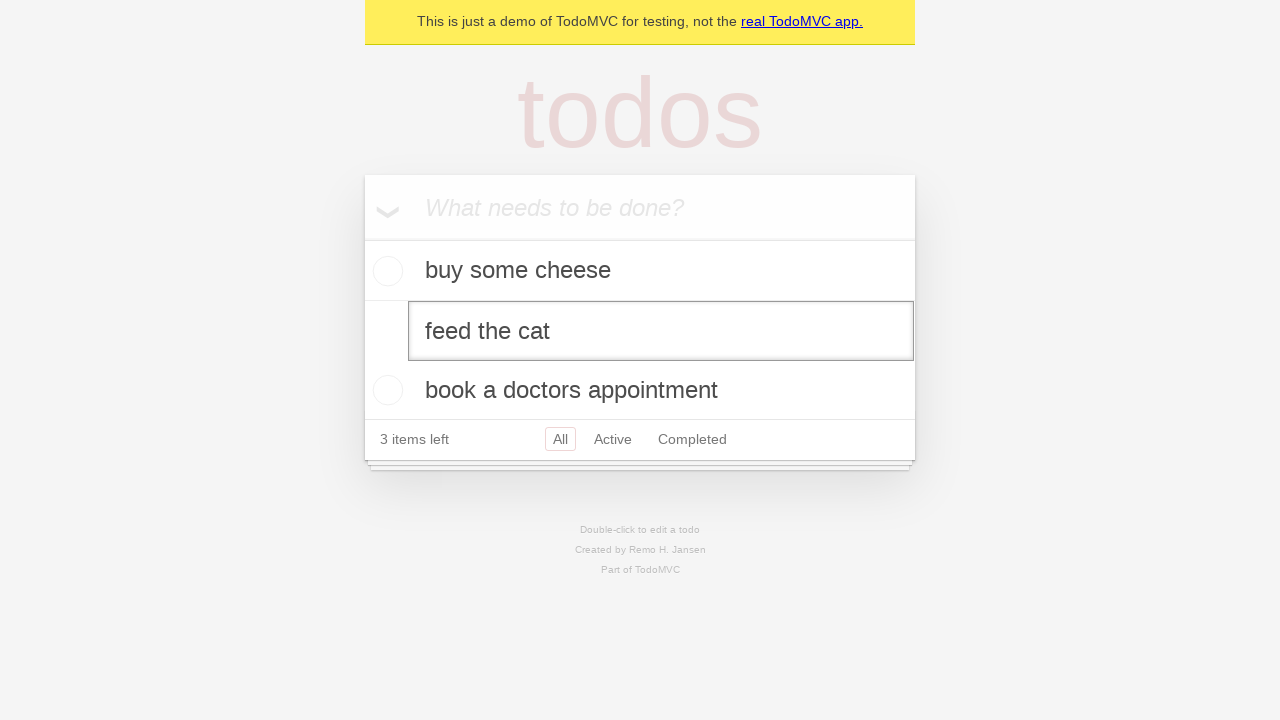

Filled edit textbox with 'buy some sausages' on internal:testid=[data-testid="todo-item"s] >> nth=1 >> internal:role=textbox[nam
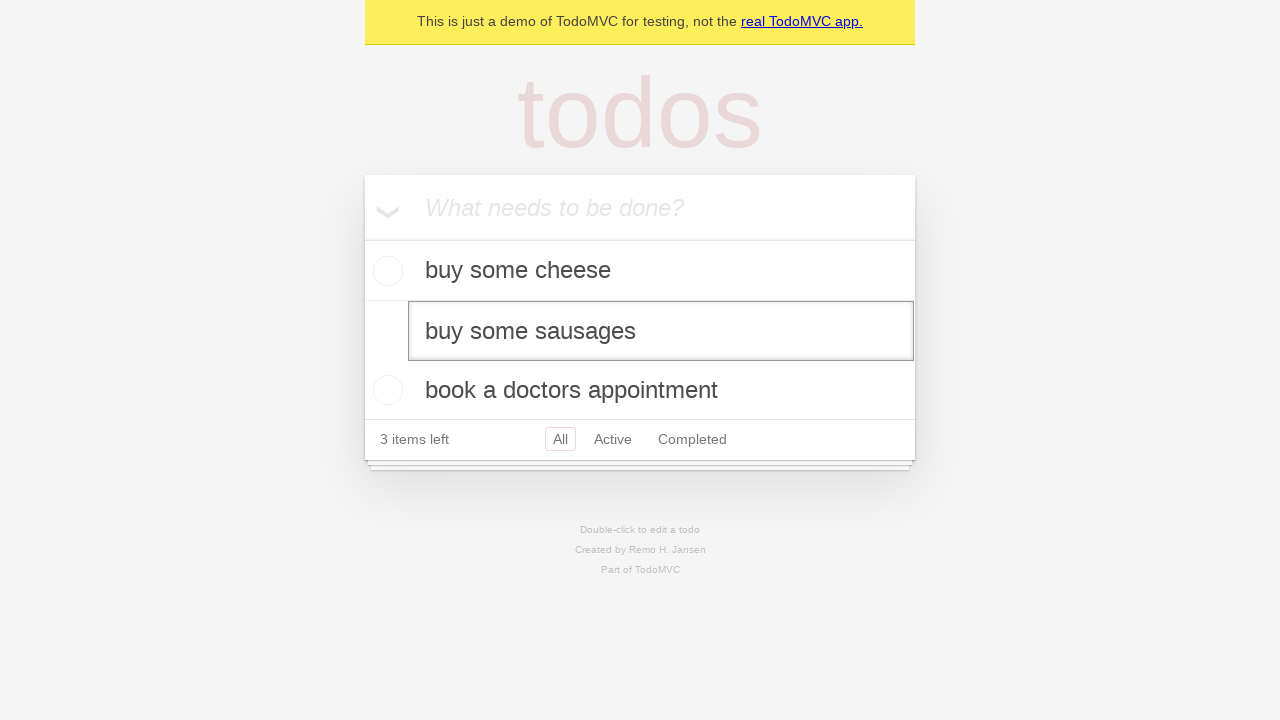

Pressed Escape to cancel edit and revert to original text on internal:testid=[data-testid="todo-item"s] >> nth=1 >> internal:role=textbox[nam
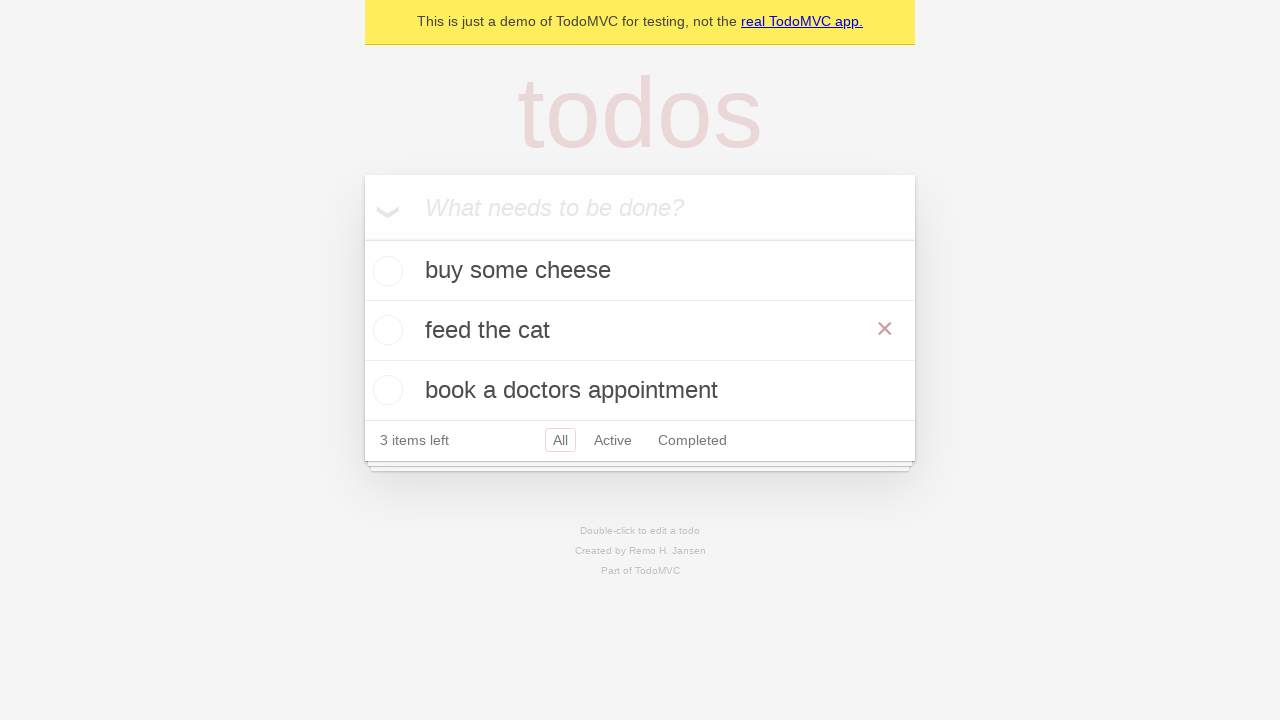

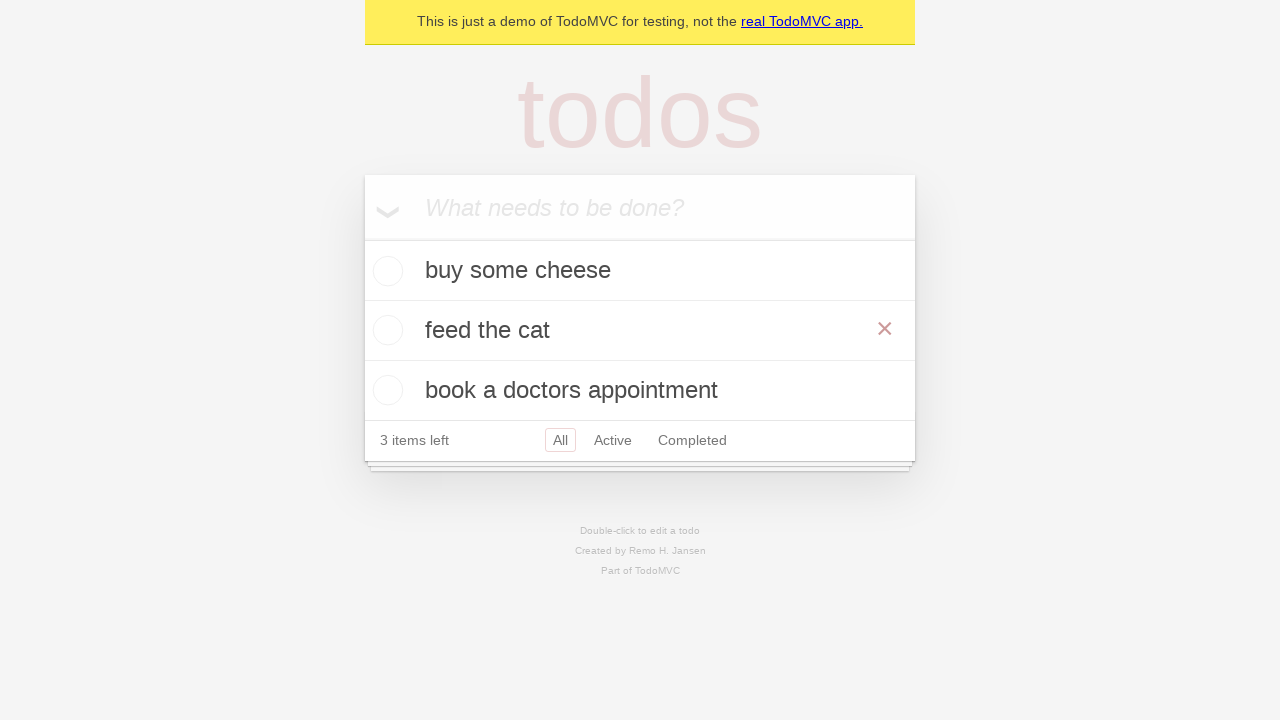